Tests the locked out user scenario by attempting to login with locked_out_user credentials and verifying the error message

Starting URL: https://www.saucedemo.com/

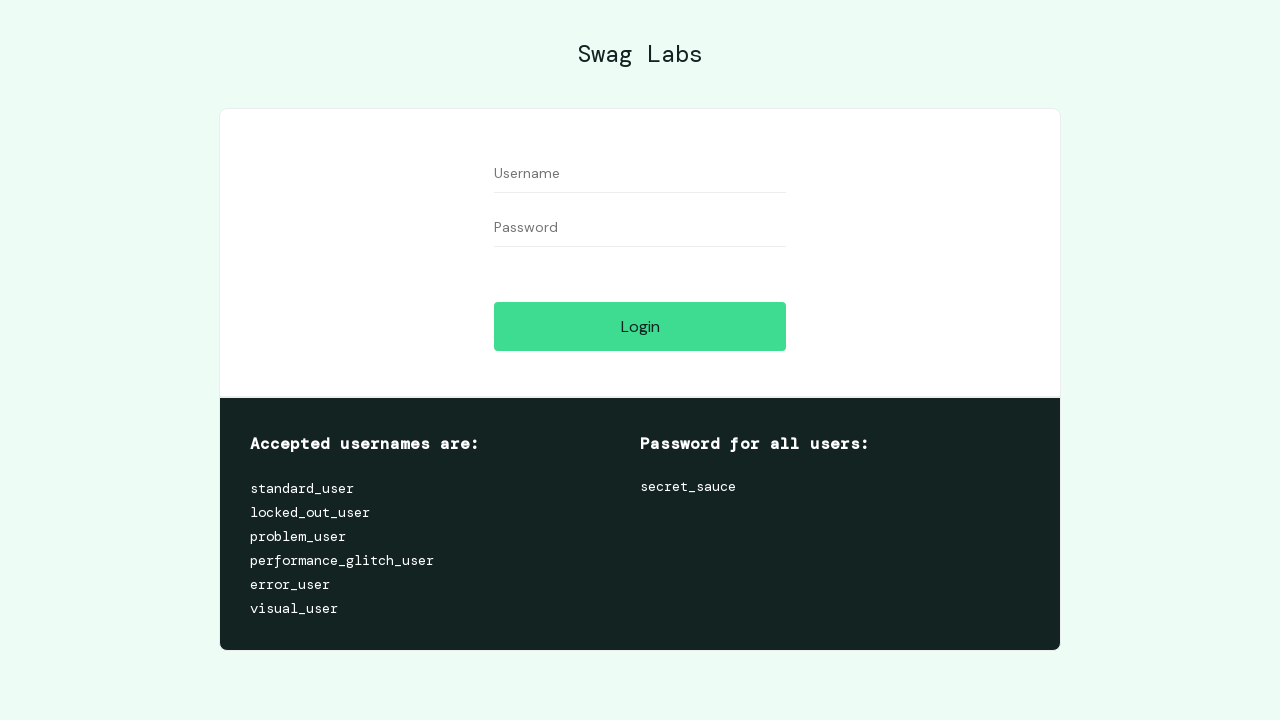

Filled username field with 'locked_out_user' on #user-name
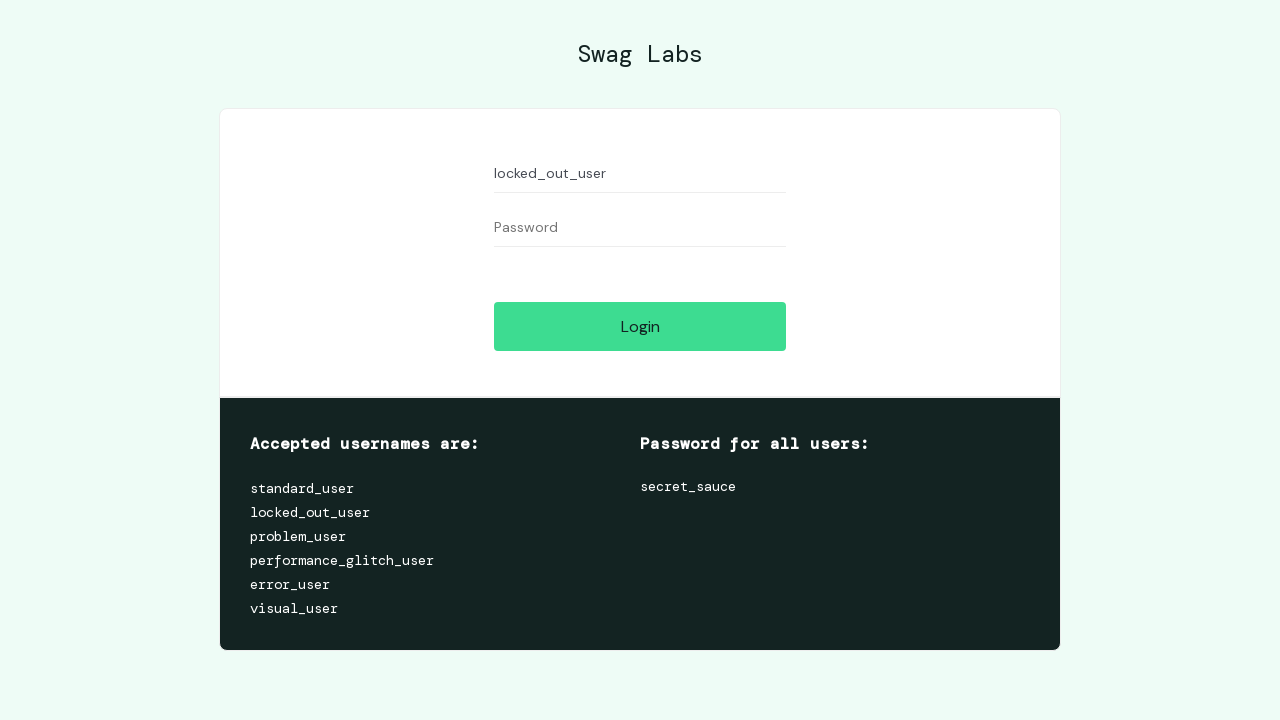

Filled password field with 'secret_sauce' on #password
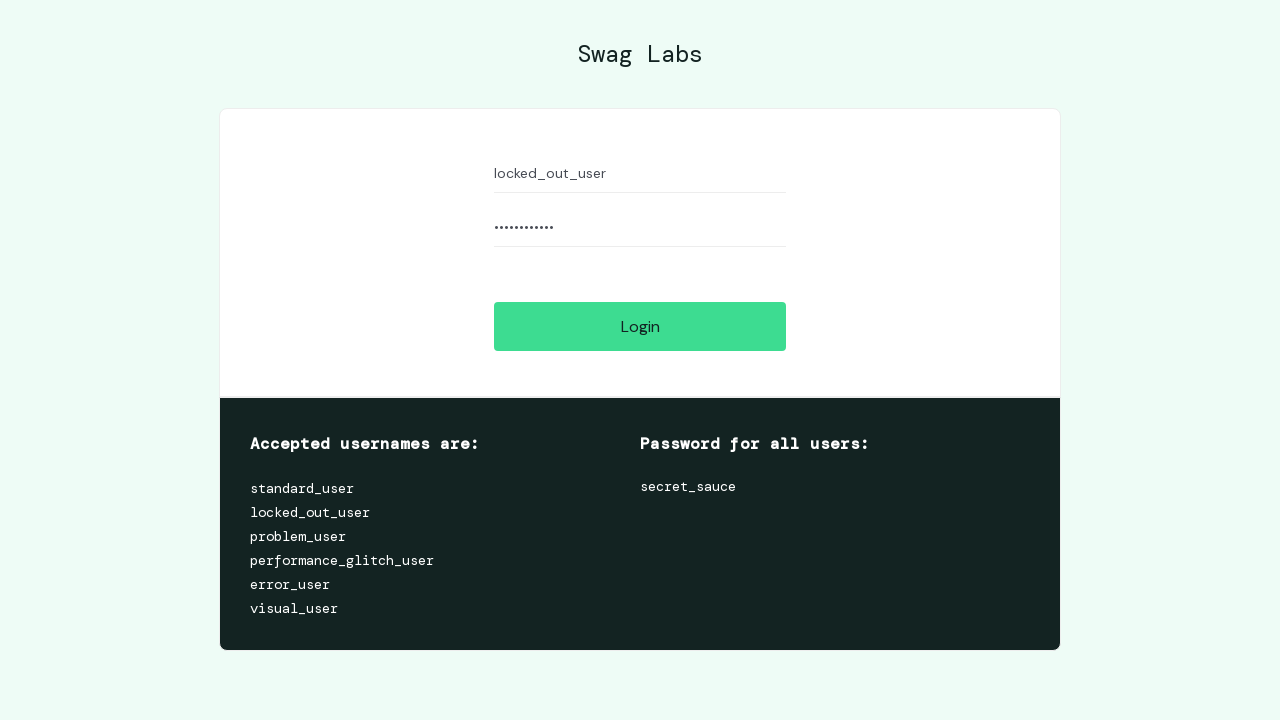

Clicked login button at (640, 326) on #login-button
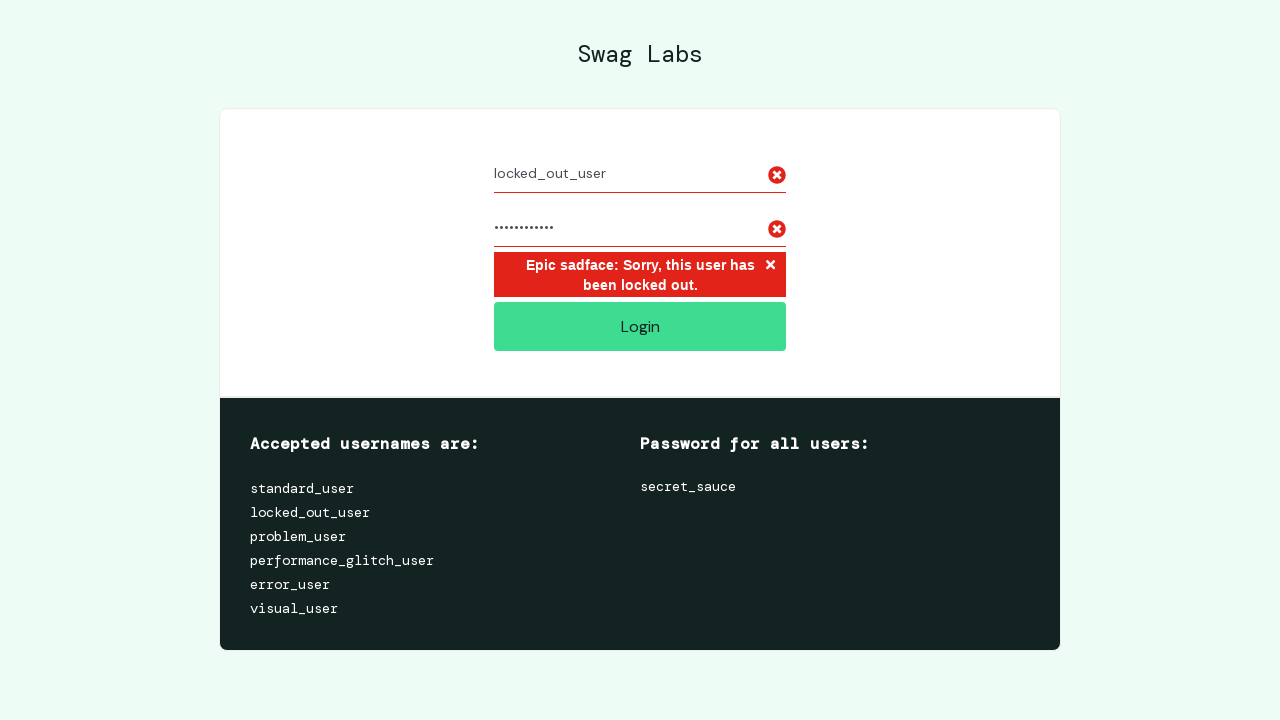

Locked out user error message appeared
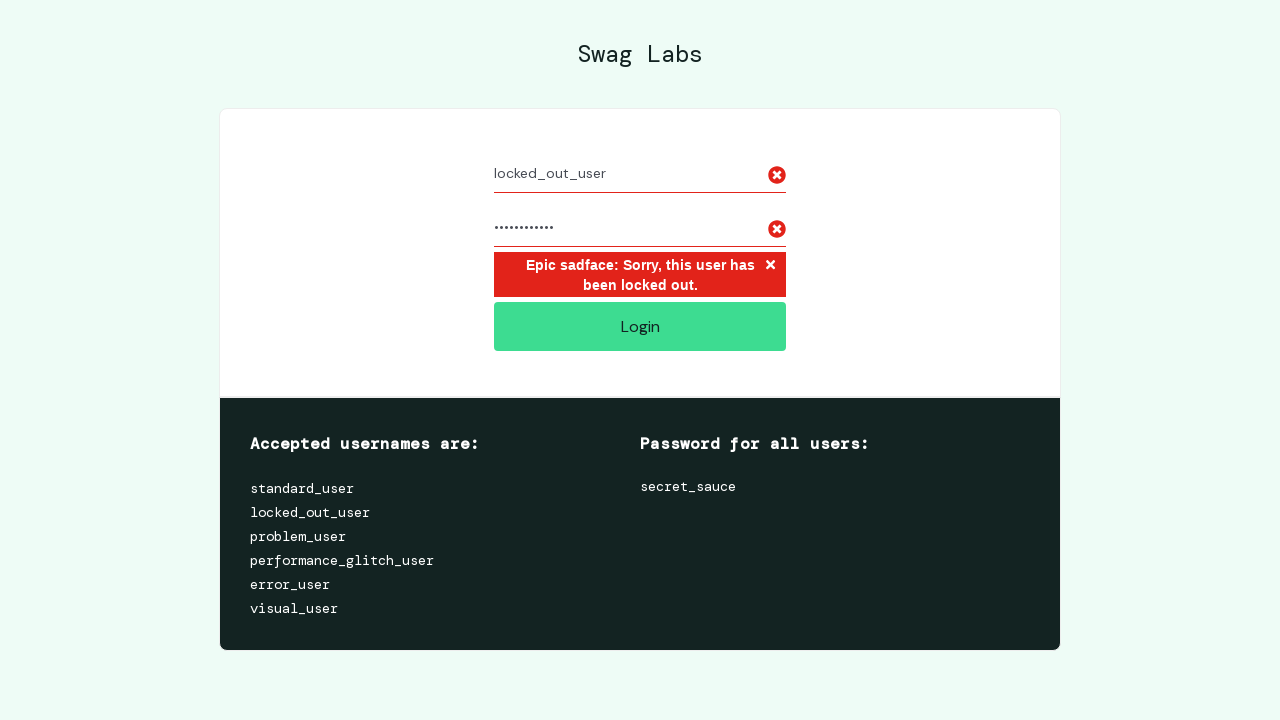

Verified locked out error message text is correct
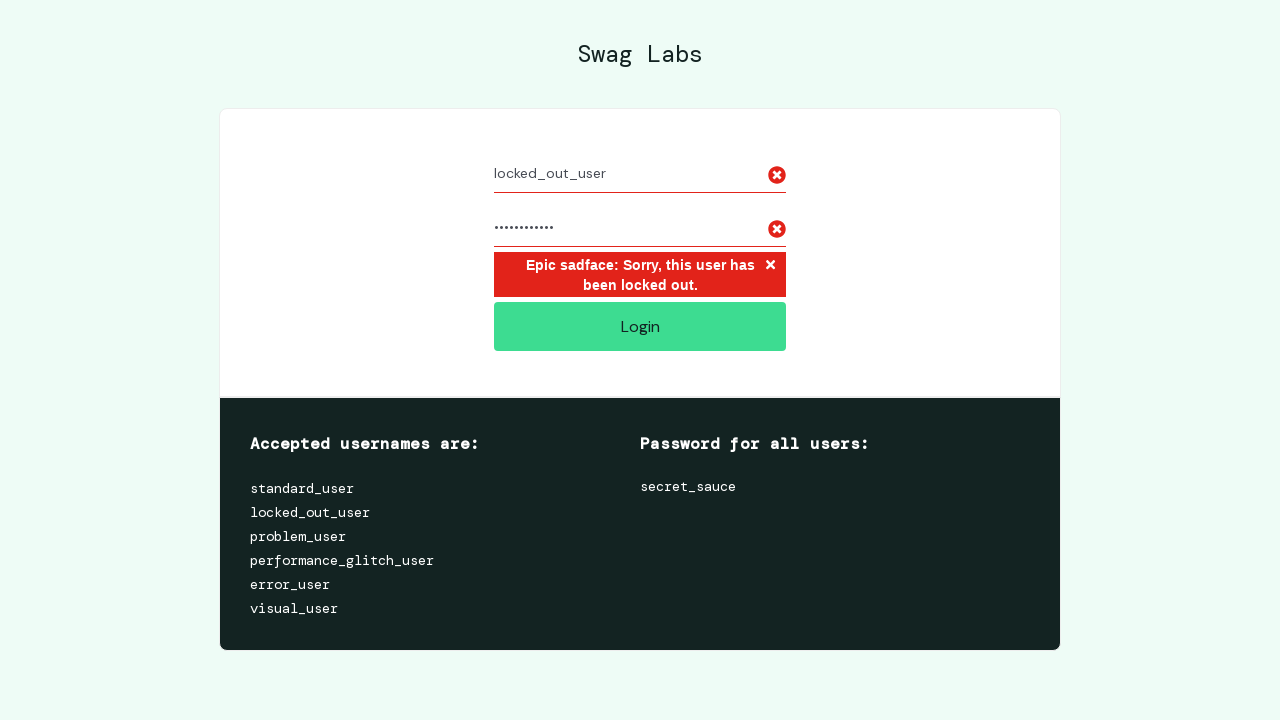

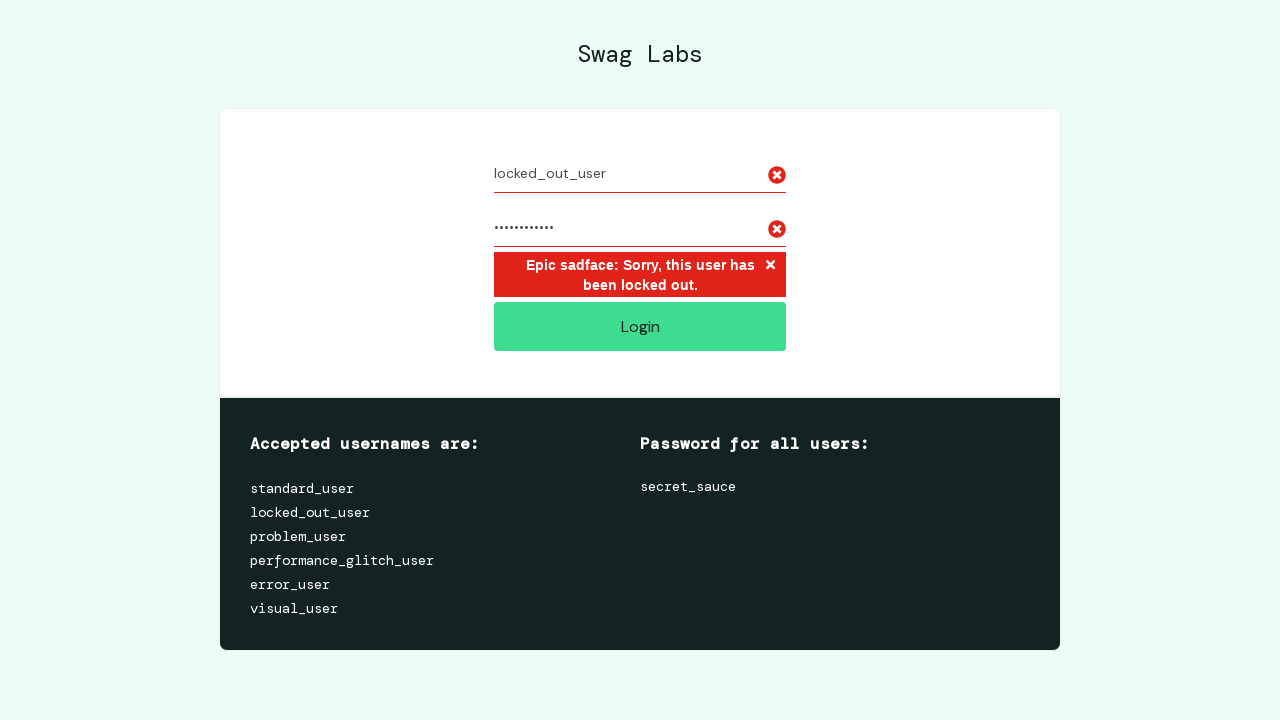